Navigates to GitHub homepage and scrolls to the bottom of the page to verify page scrolling functionality.

Starting URL: https://www.github.com/

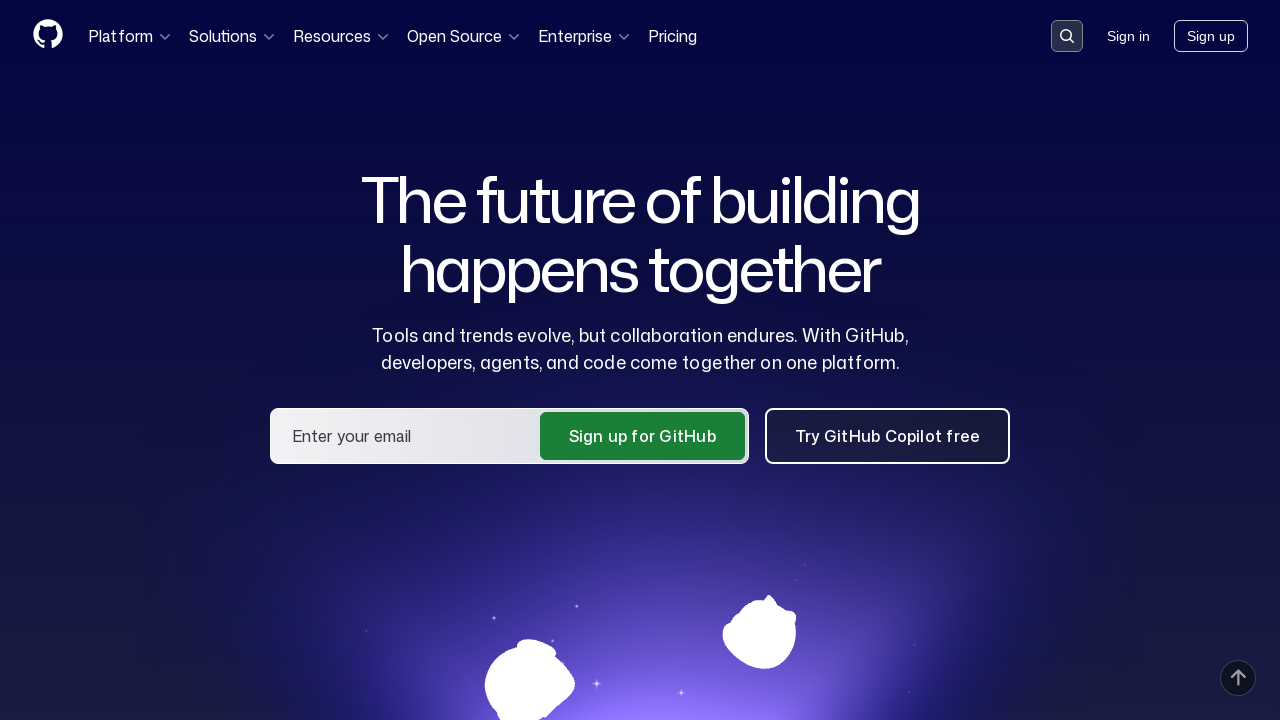

Navigated to GitHub homepage
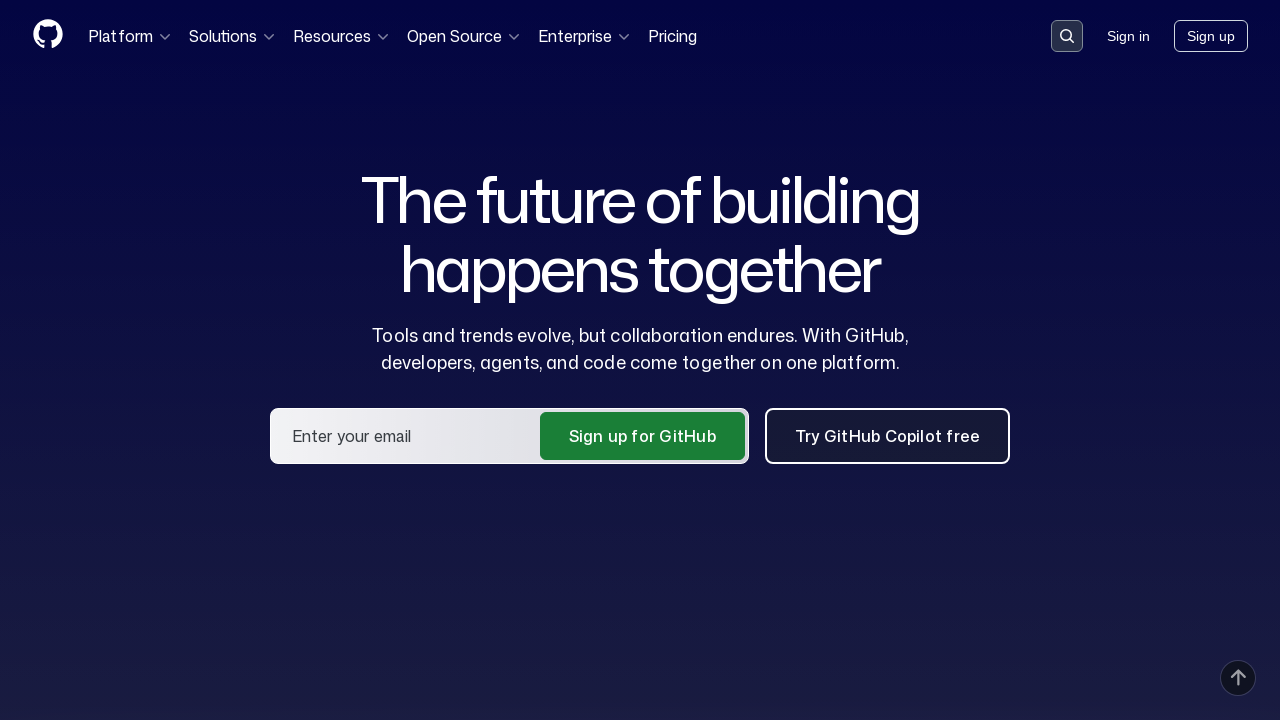

Scrolled to the bottom of the page
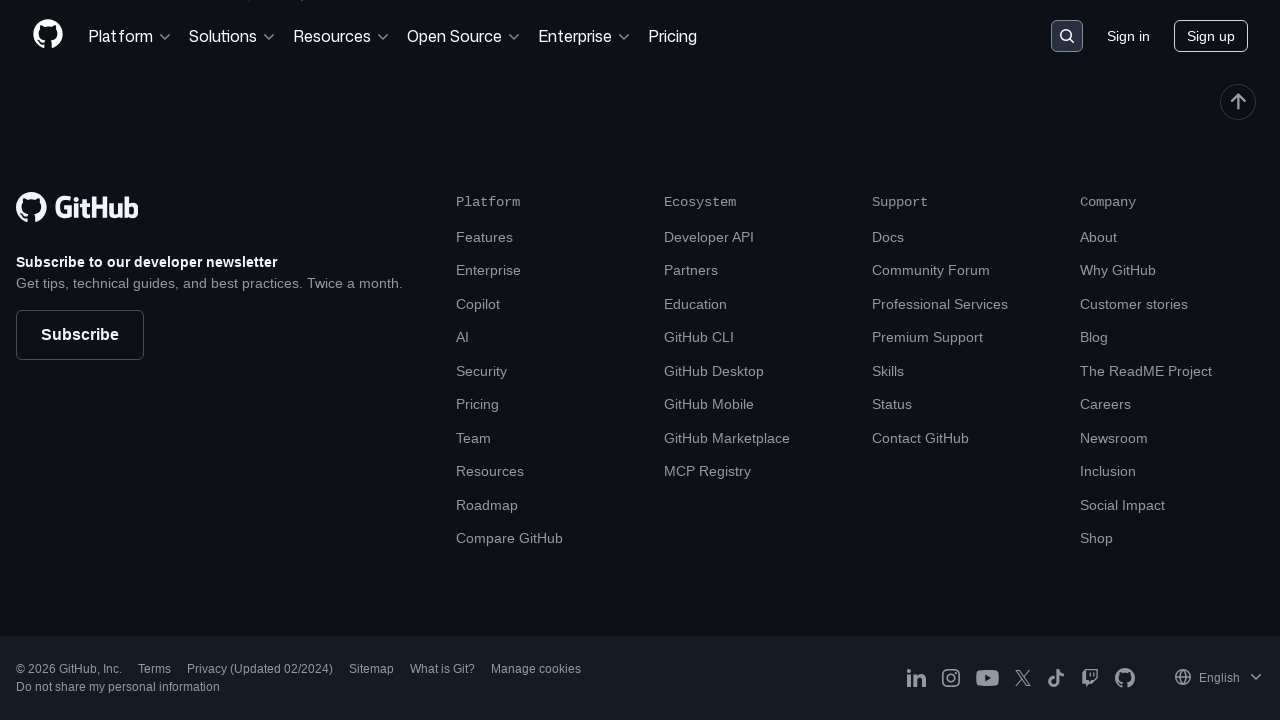

Waited 2 seconds for lazy-loaded content to load
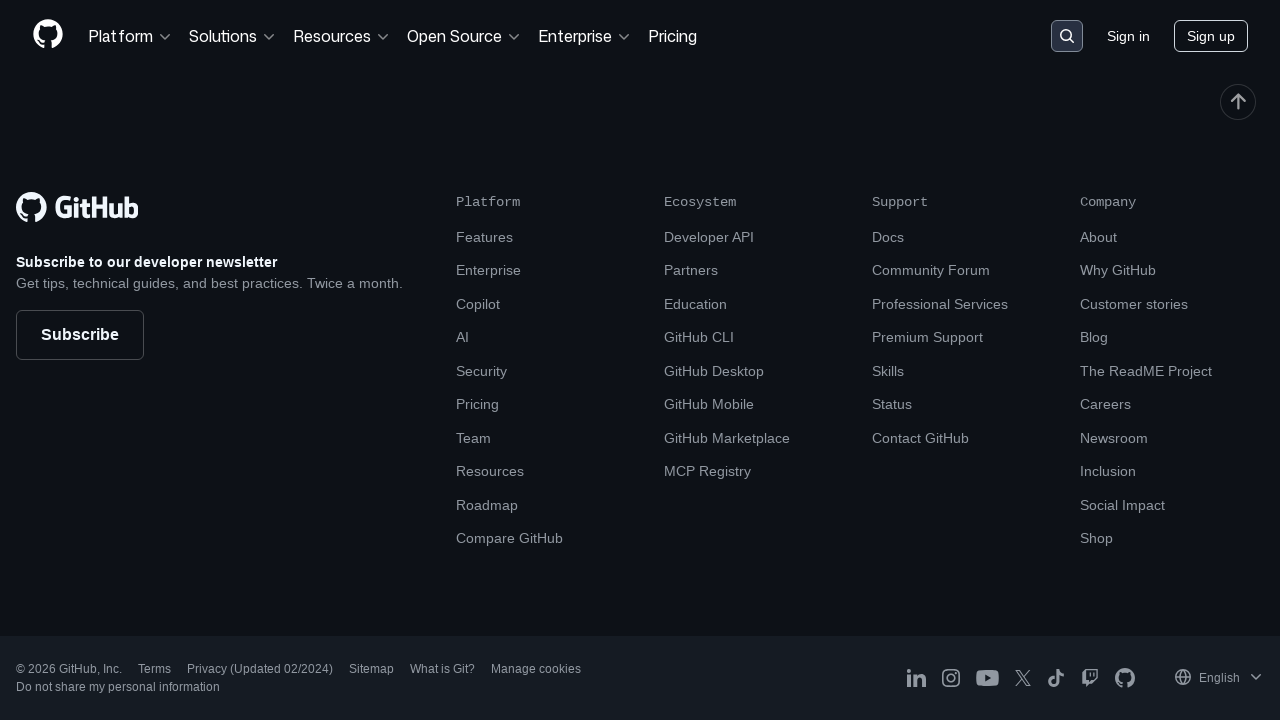

Scrolled down by 970 pixels
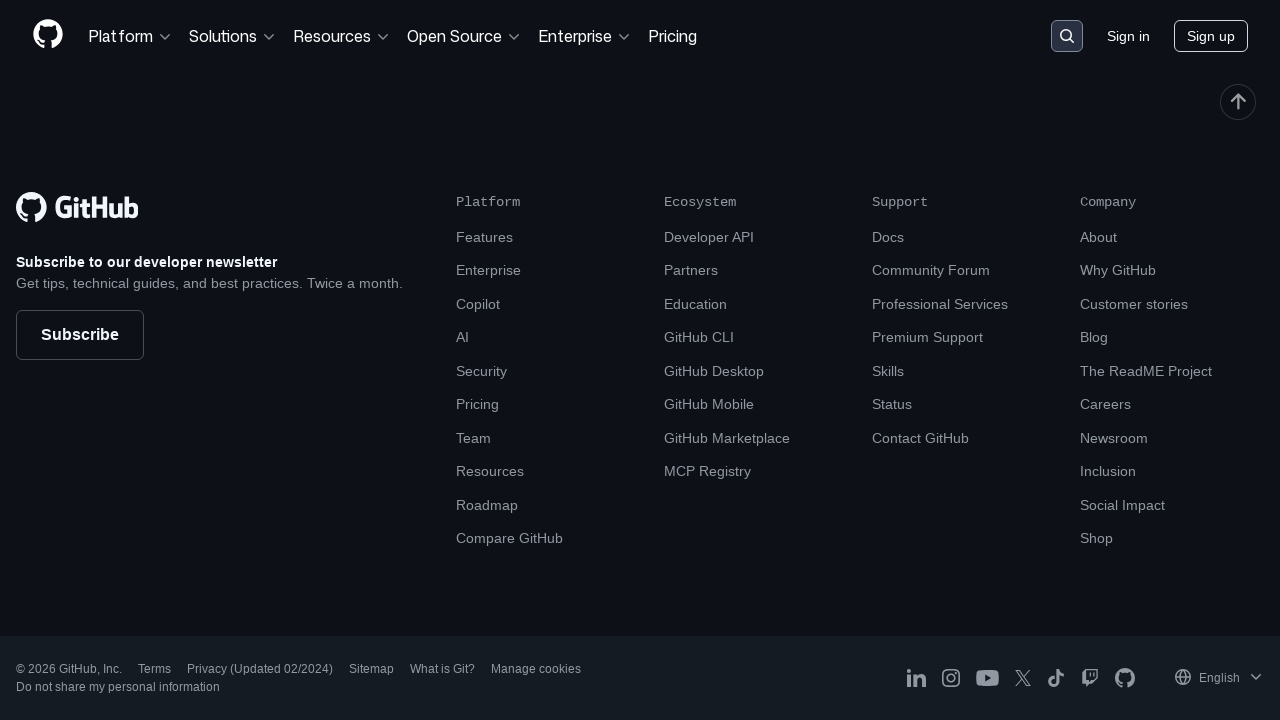

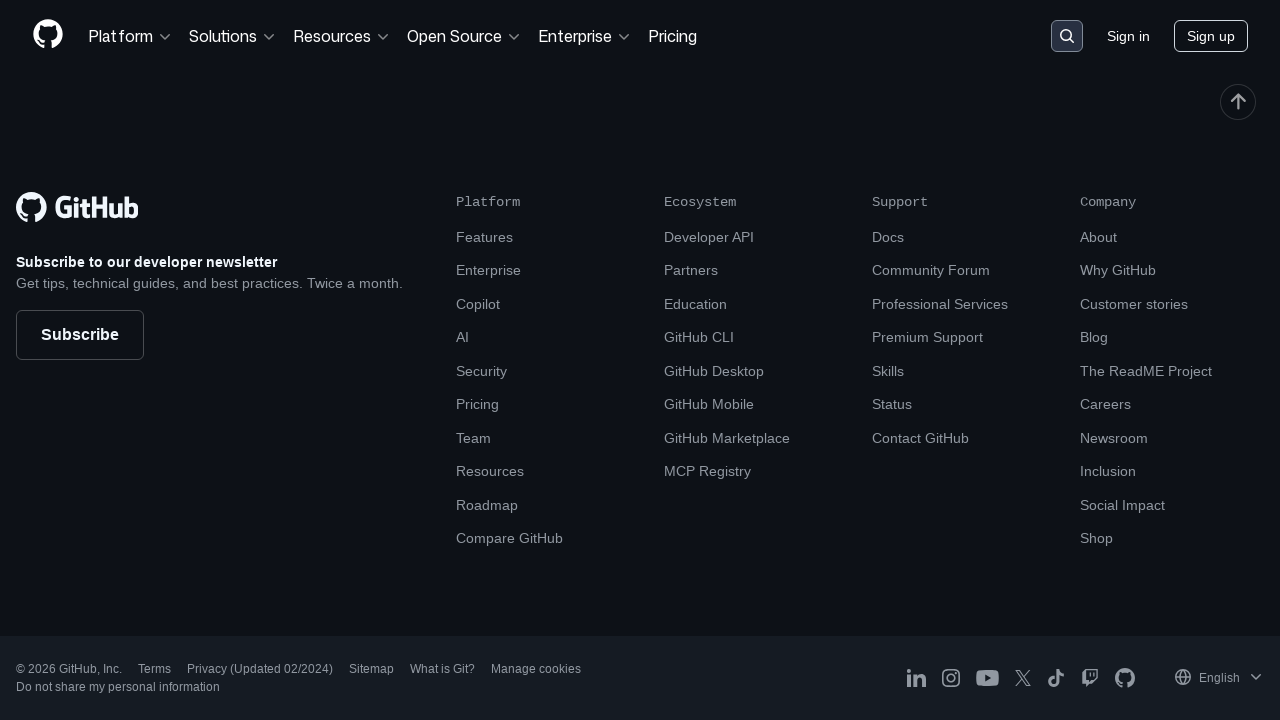